Tests dropdown selection functionality by selecting options using both value and visible text methods

Starting URL: https://the-internet.herokuapp.com/dropdown

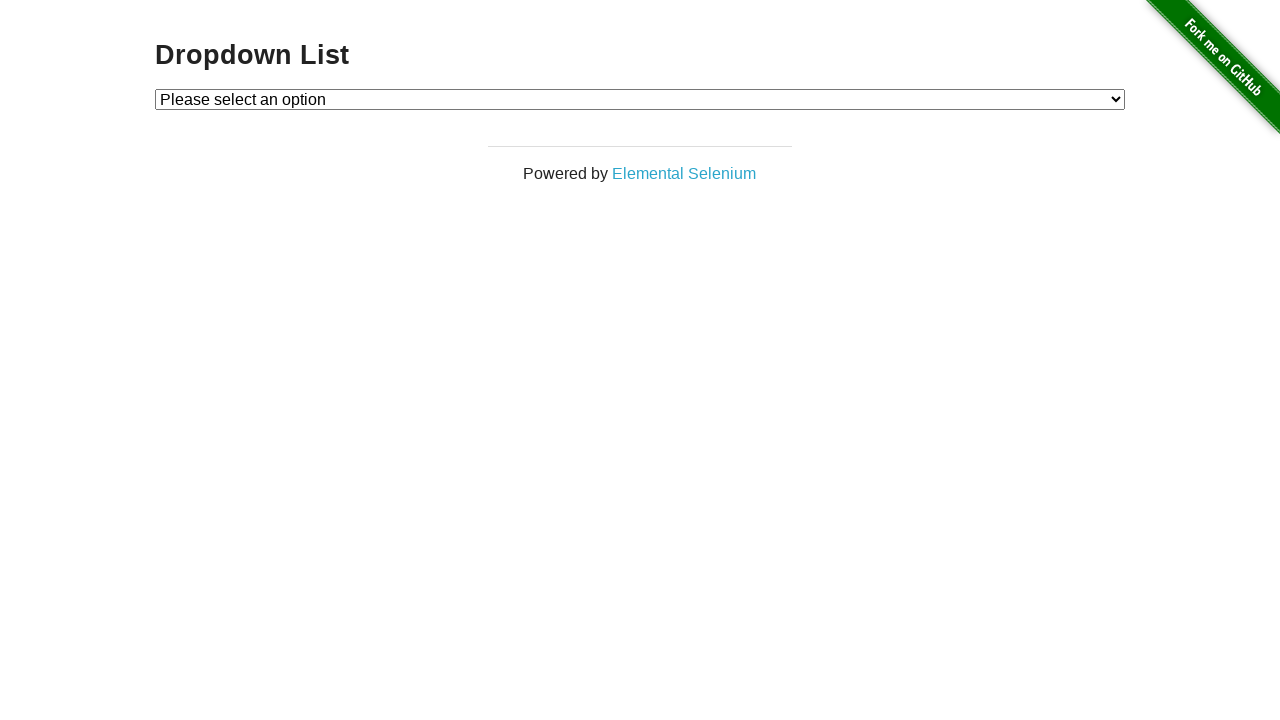

Selected dropdown option by value '1' on select#dropdown
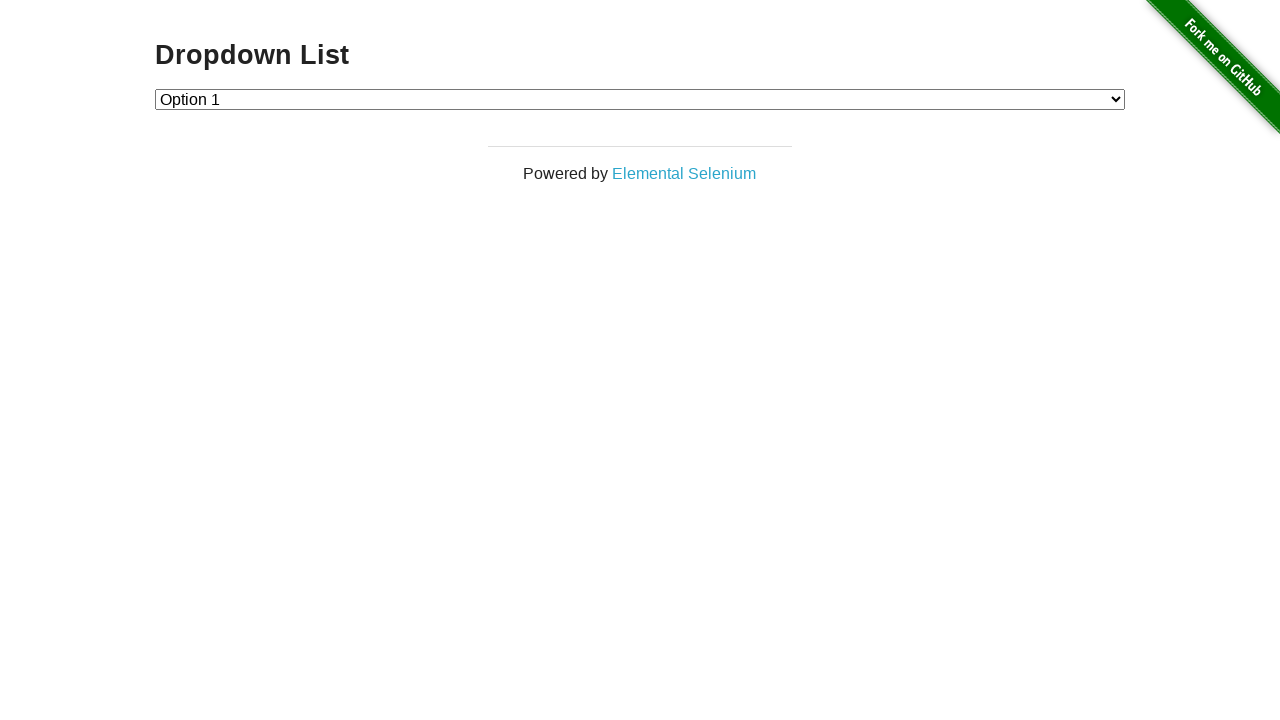

Selected dropdown option by value '2' on select#dropdown
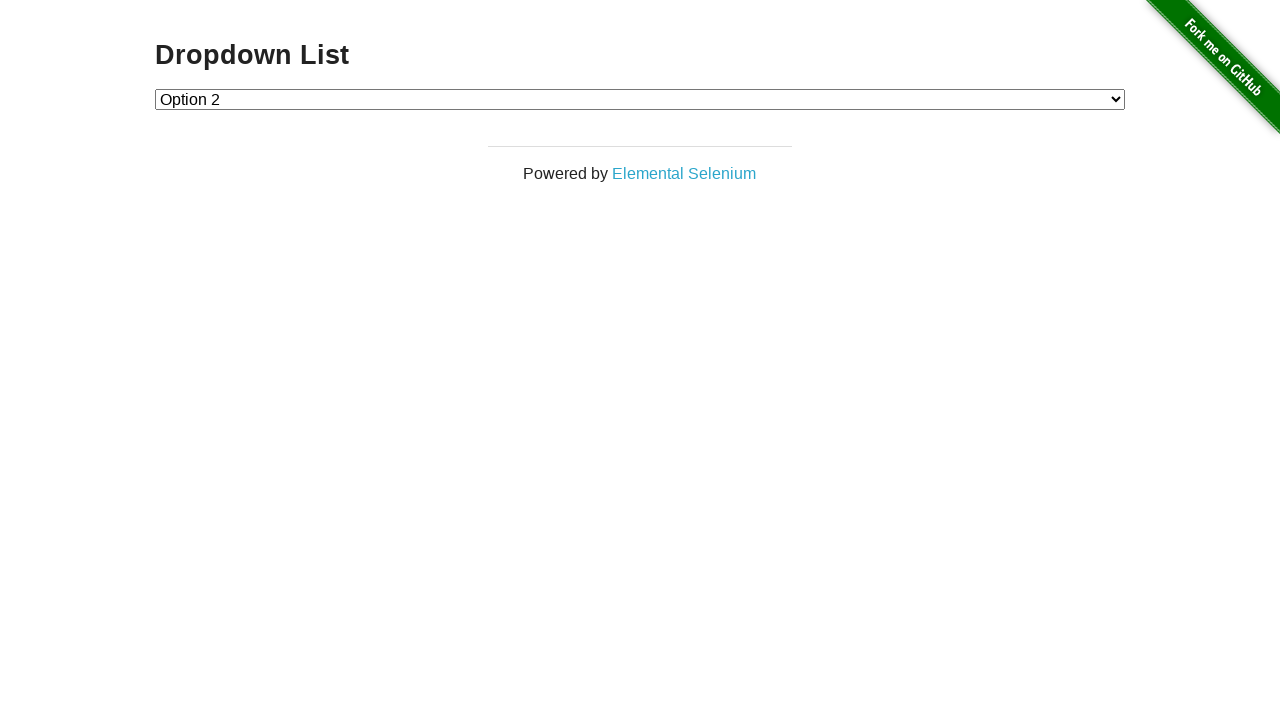

Selected dropdown option by visible text 'Option 1' on select#dropdown
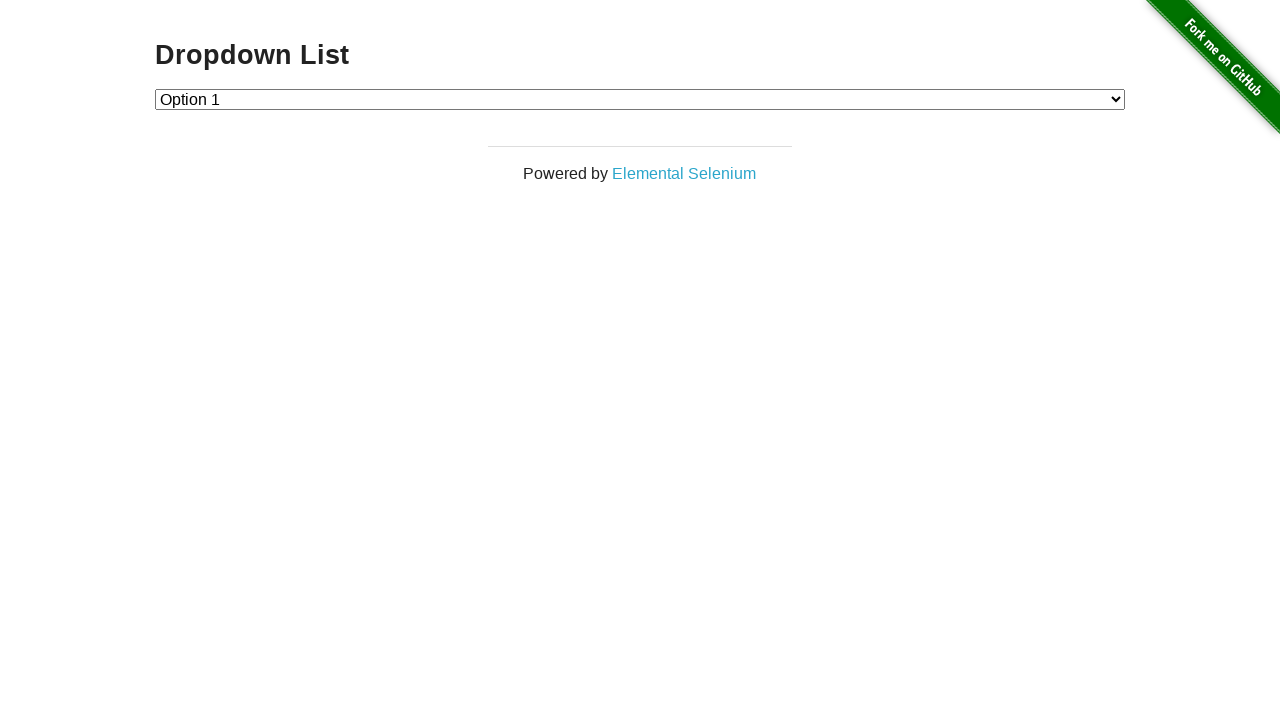

Selected dropdown option by visible text 'Option 2' on select#dropdown
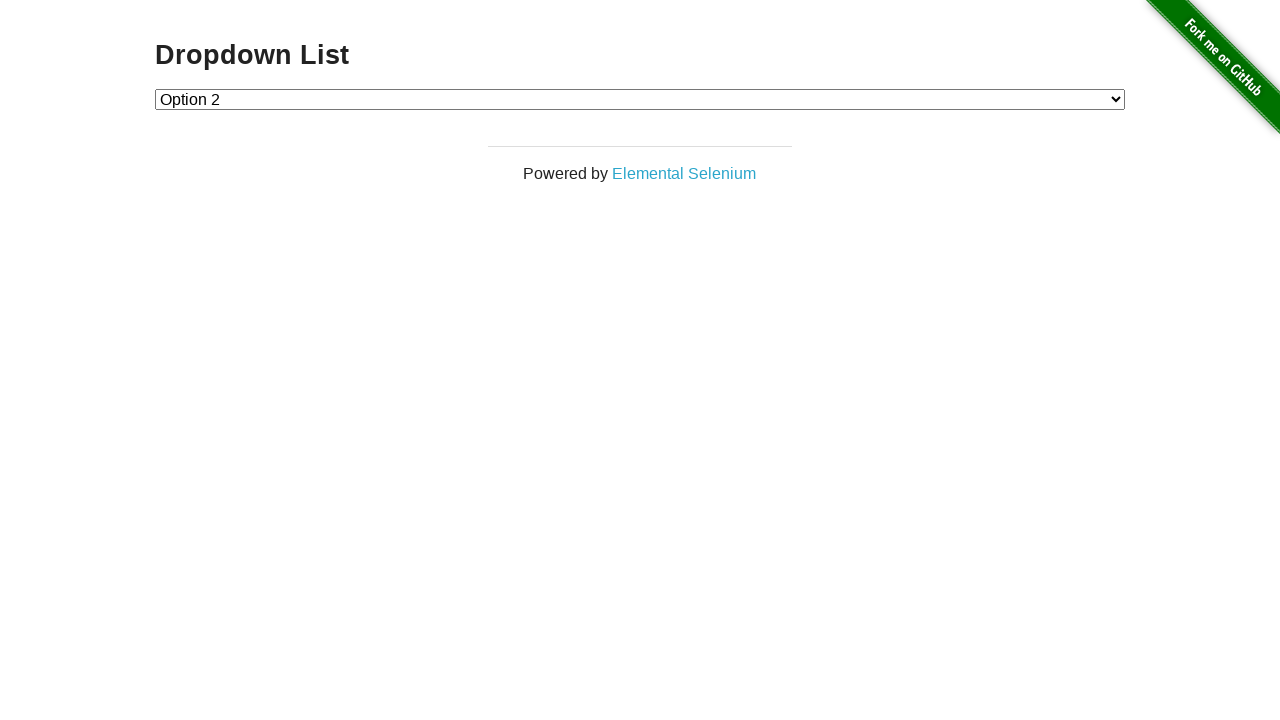

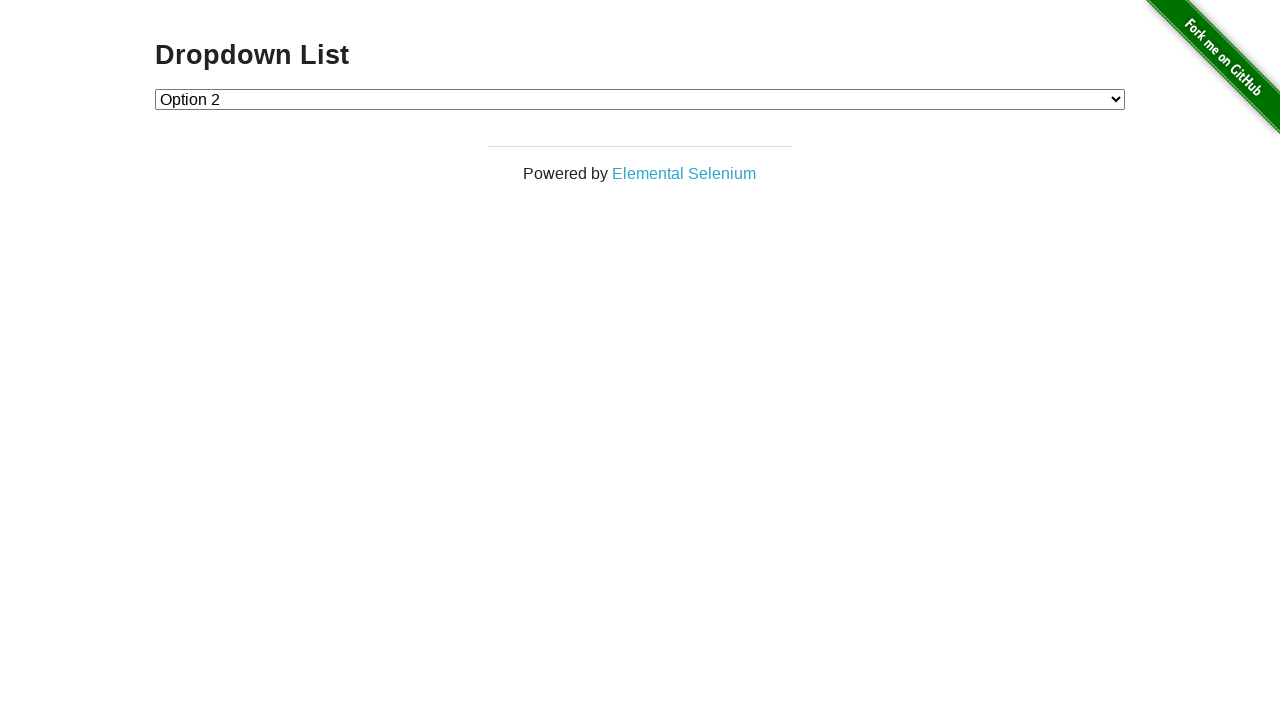